Tests that the Clear completed button is hidden when there are no completed items

Starting URL: https://demo.playwright.dev/todomvc

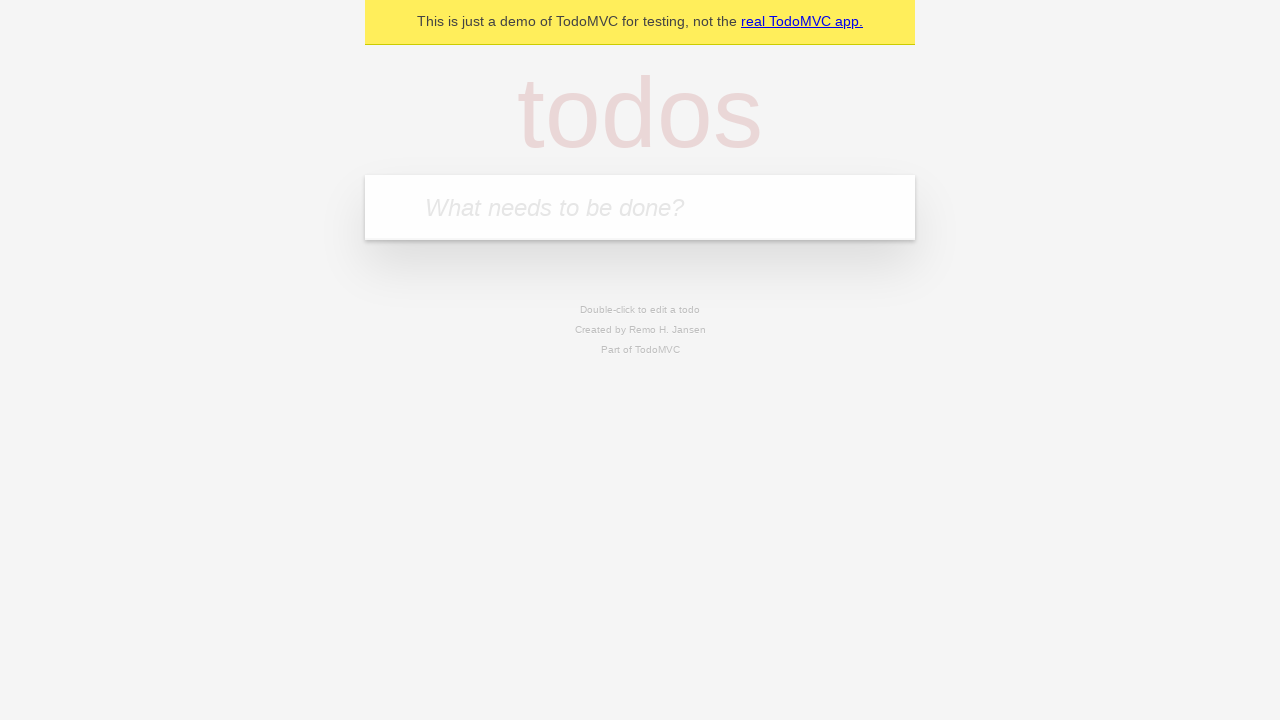

Navigated to TodoMVC demo application
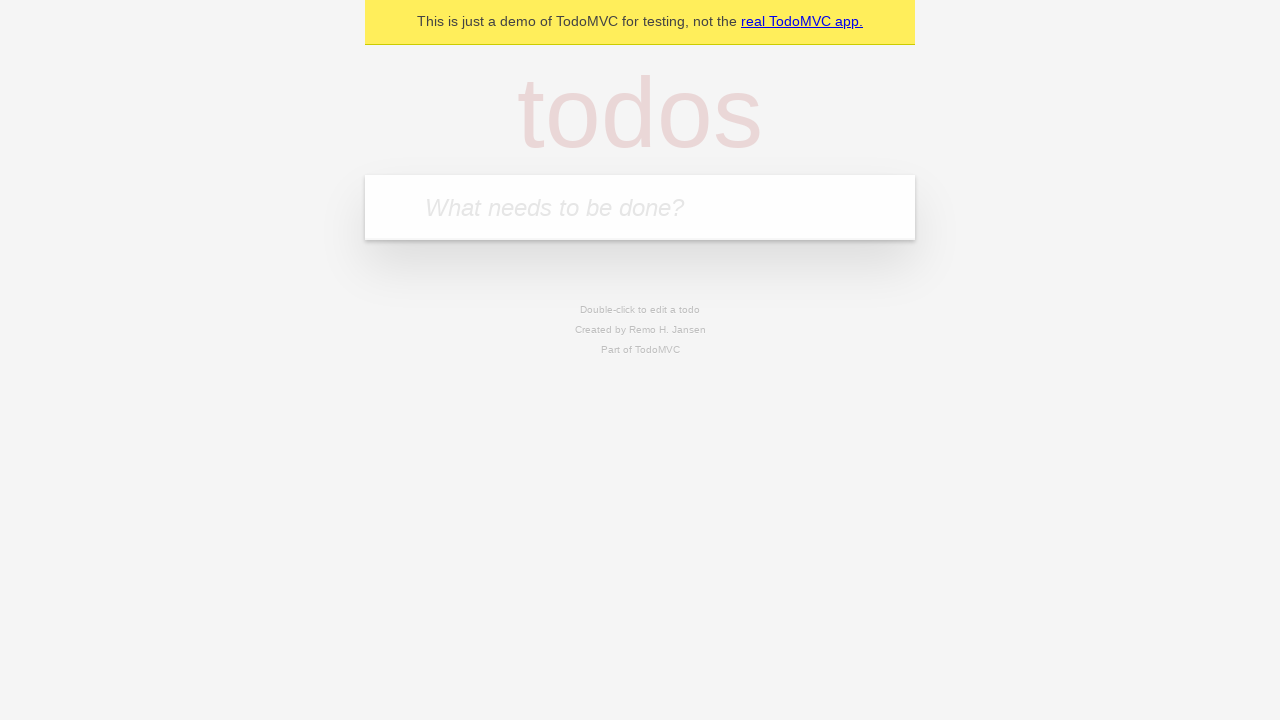

Located the new todo input field
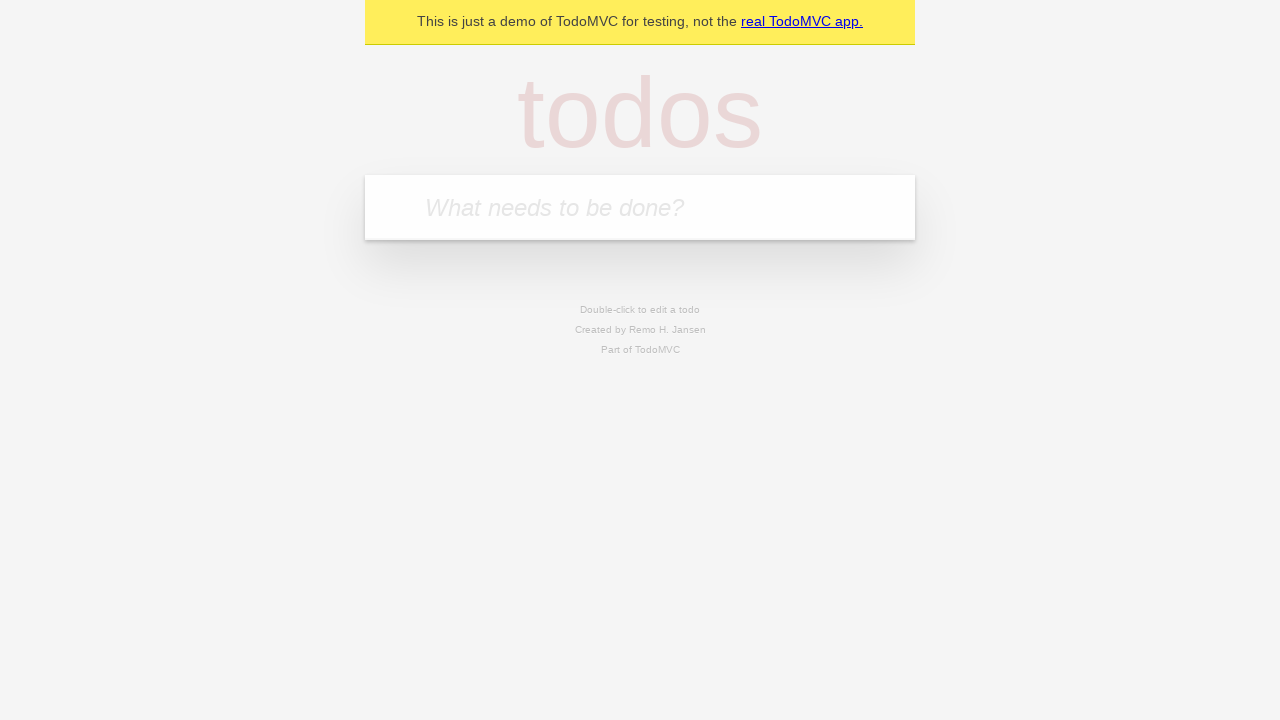

Filled new todo input with 'buy some cheese' on internal:attr=[placeholder="What needs to be done?"i]
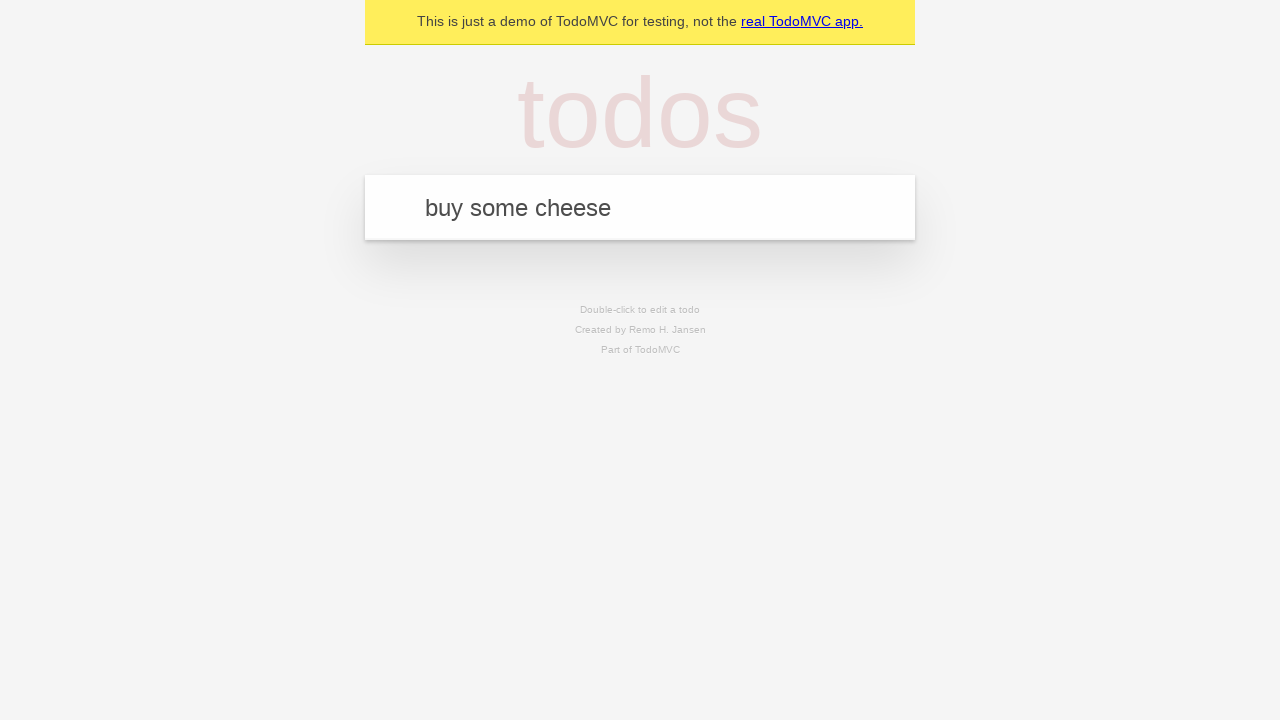

Pressed Enter to add 'buy some cheese' to the todo list on internal:attr=[placeholder="What needs to be done?"i]
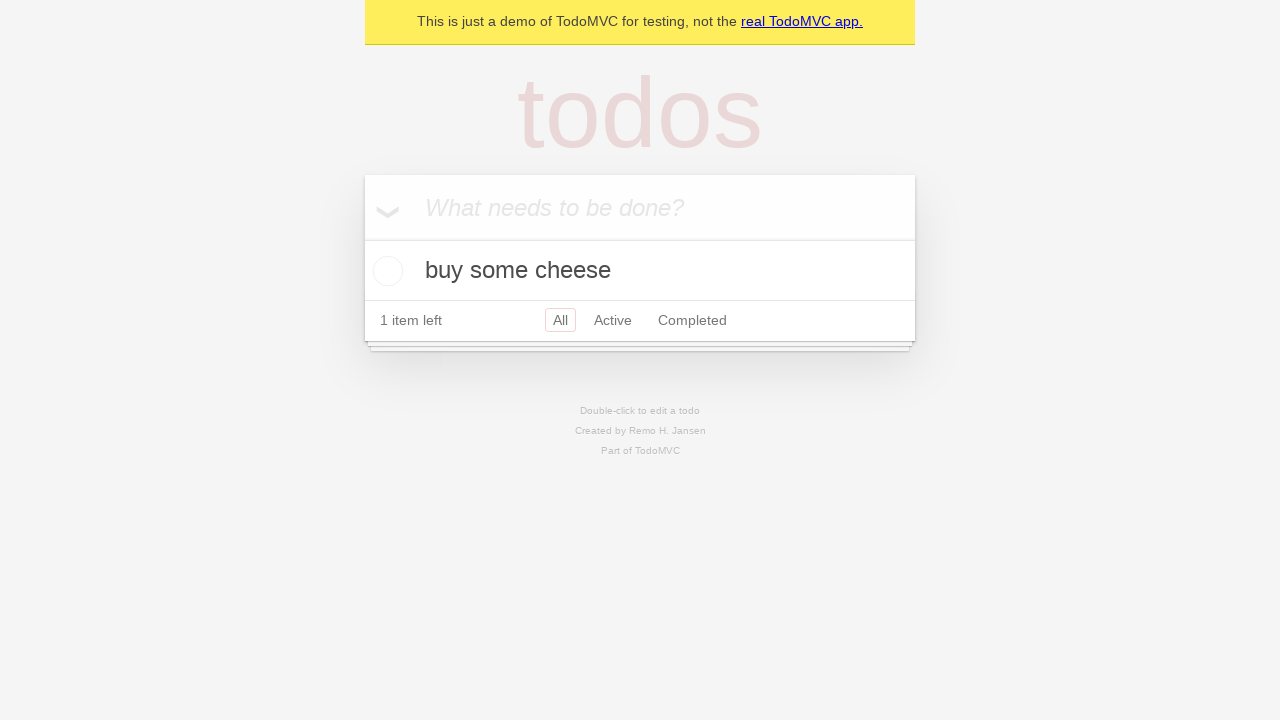

Filled new todo input with 'feed the cat' on internal:attr=[placeholder="What needs to be done?"i]
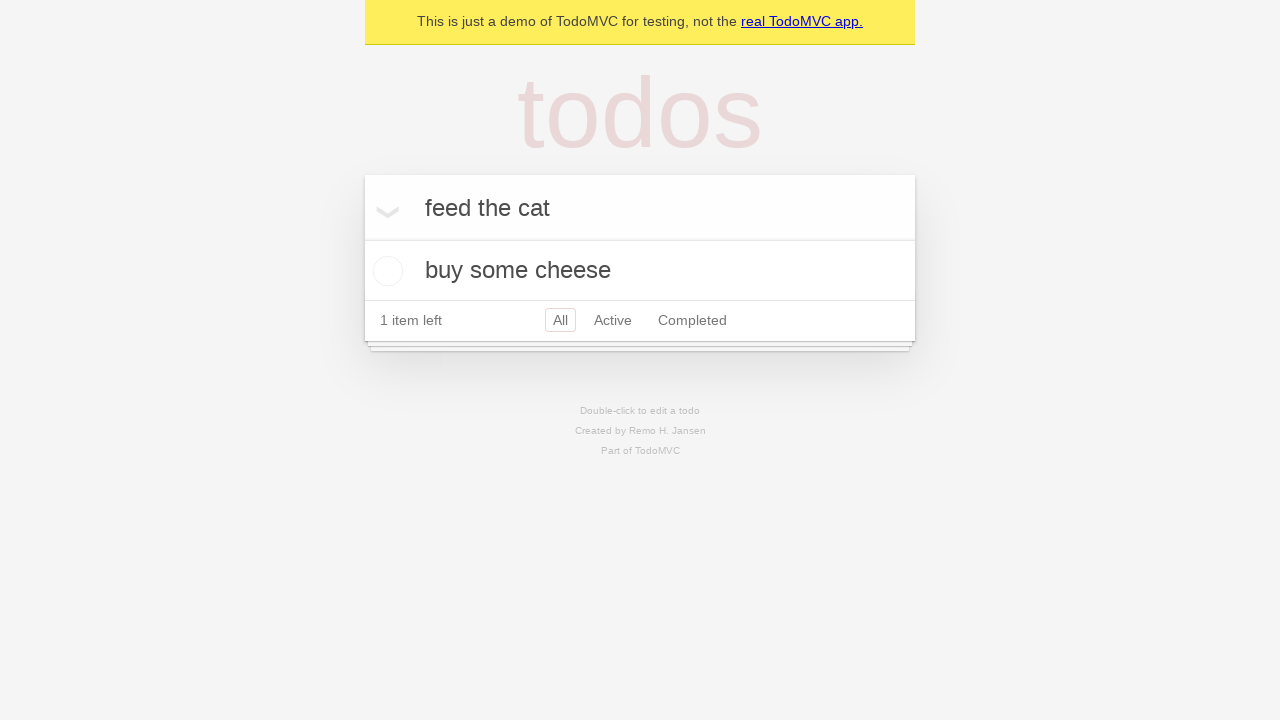

Pressed Enter to add 'feed the cat' to the todo list on internal:attr=[placeholder="What needs to be done?"i]
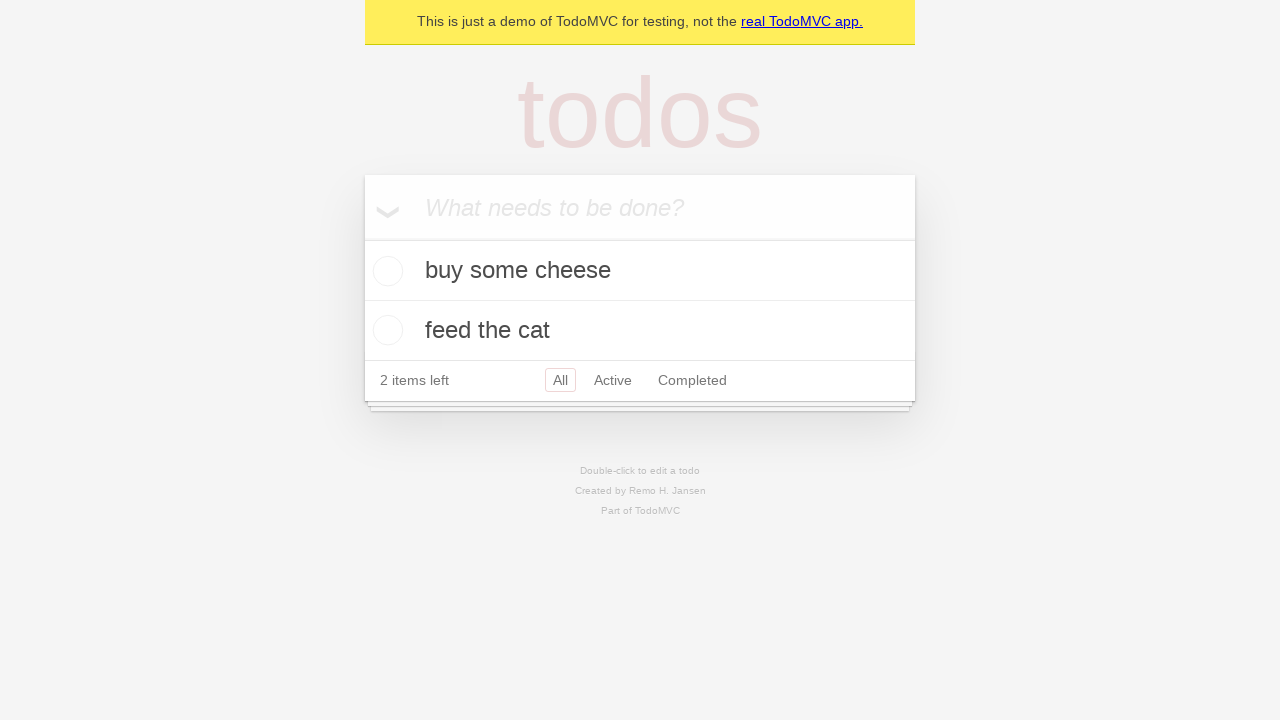

Filled new todo input with 'book a doctors appointment' on internal:attr=[placeholder="What needs to be done?"i]
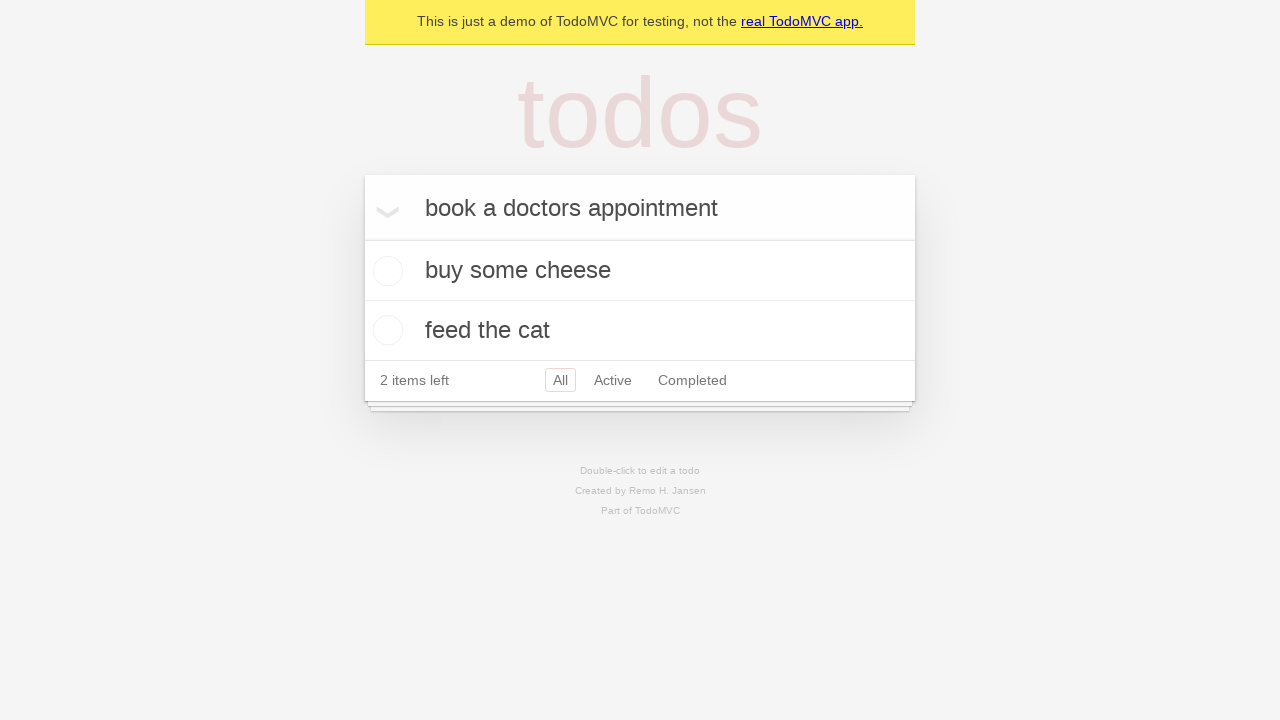

Pressed Enter to add 'book a doctors appointment' to the todo list on internal:attr=[placeholder="What needs to be done?"i]
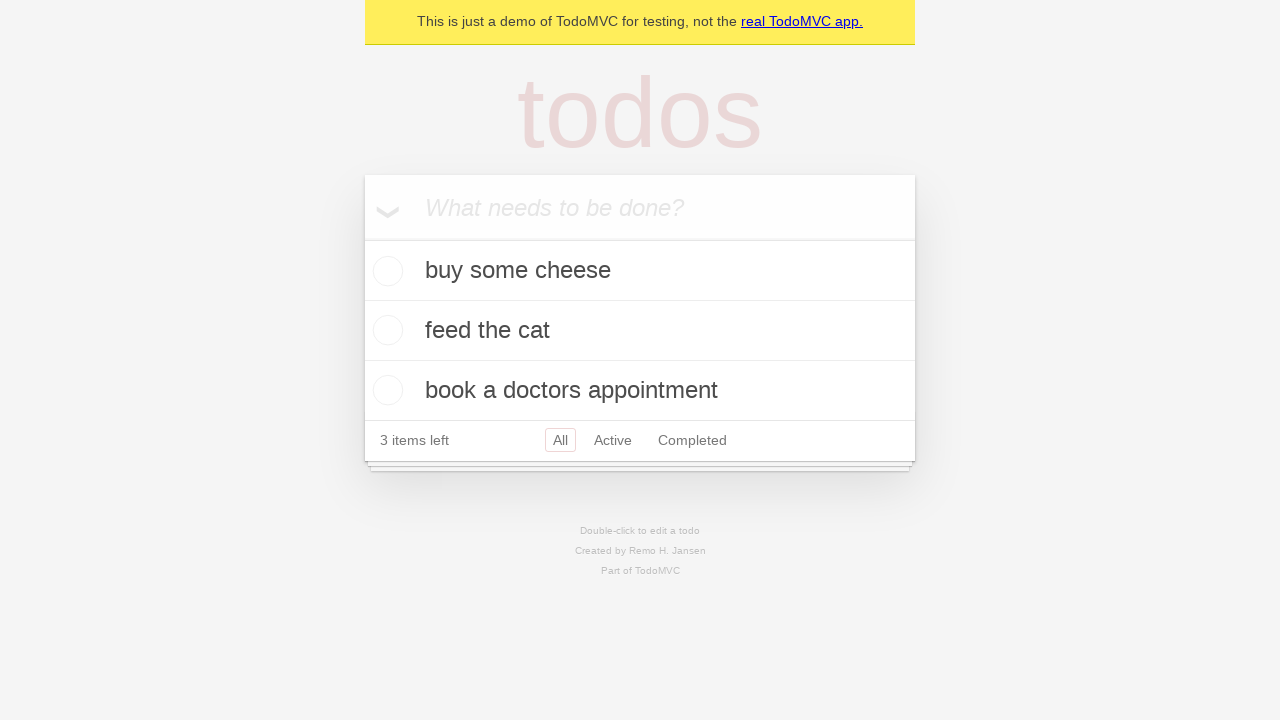

Checked the first todo item as completed at (385, 271) on .todo-list li .toggle >> nth=0
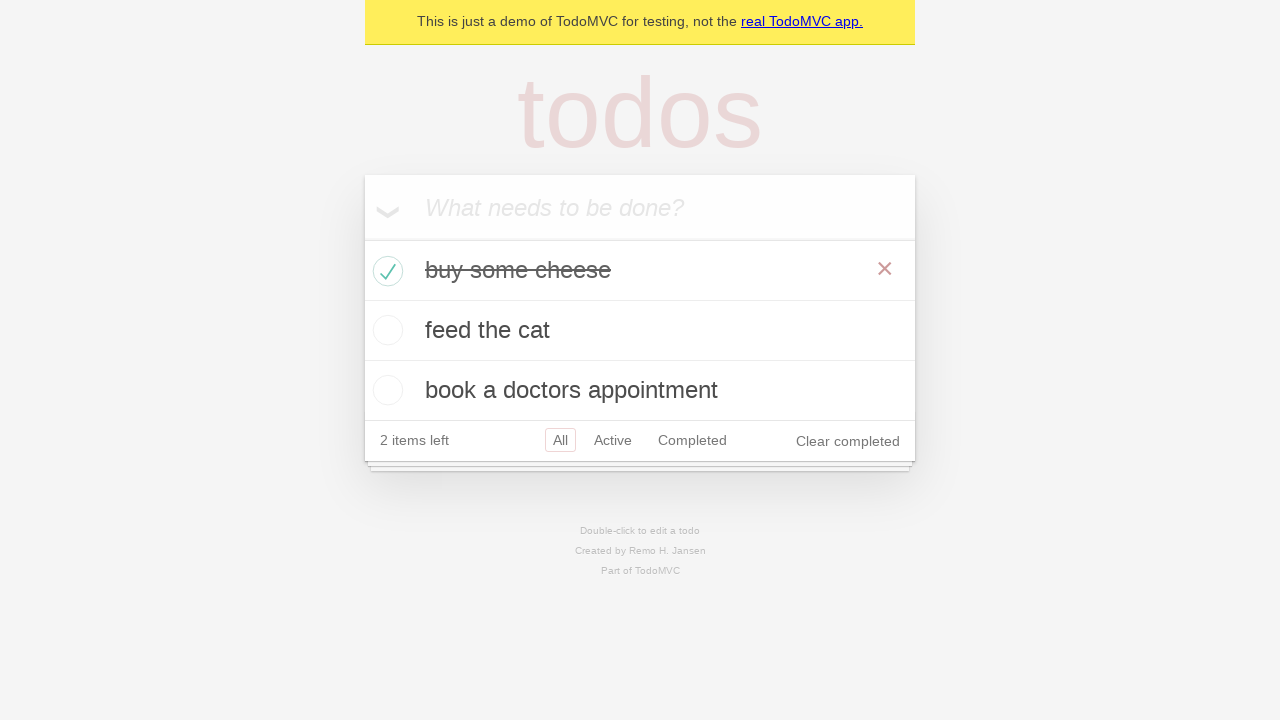

Clicked the Clear completed button to remove completed item at (848, 441) on internal:role=button[name="Clear completed"i]
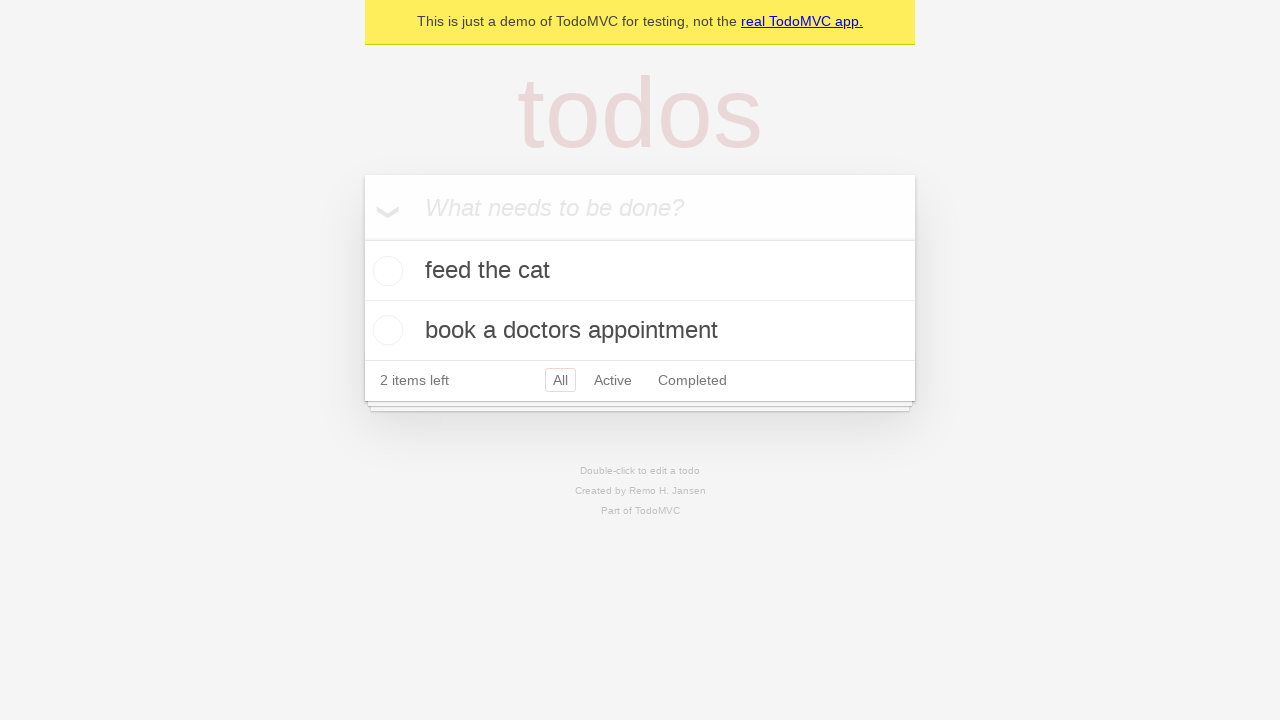

Verified that Clear completed button is hidden when no items are completed
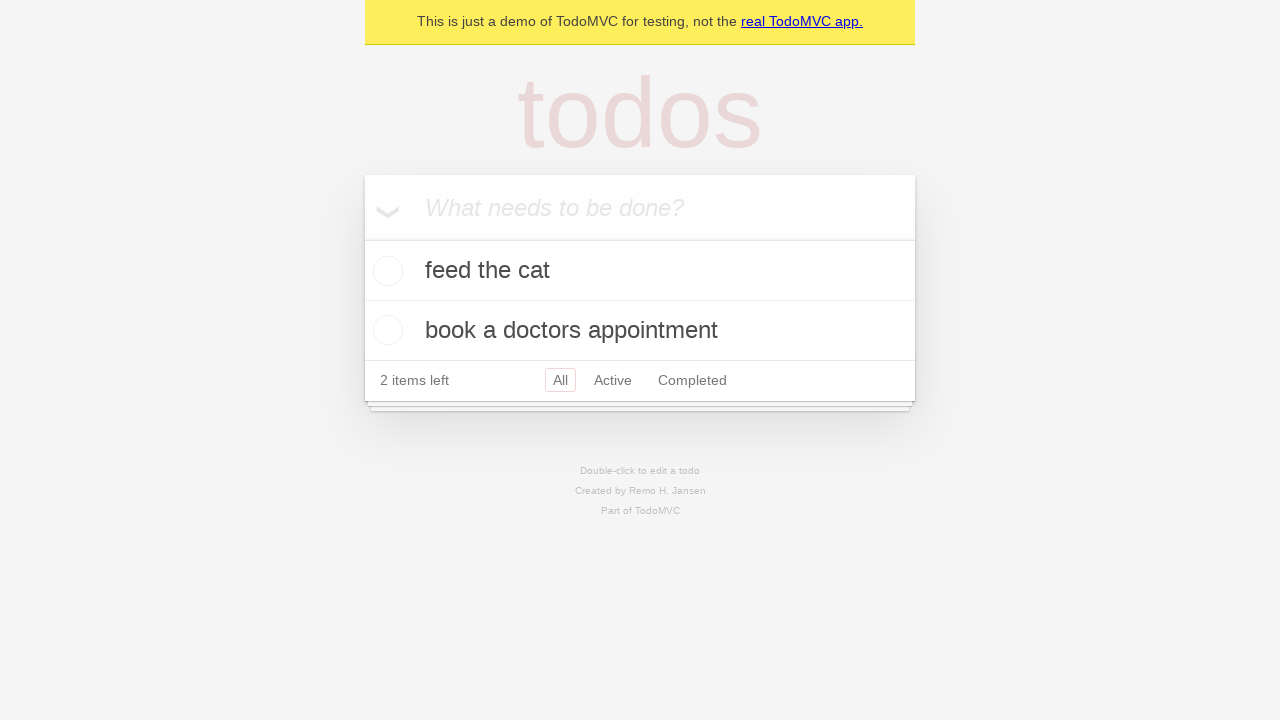

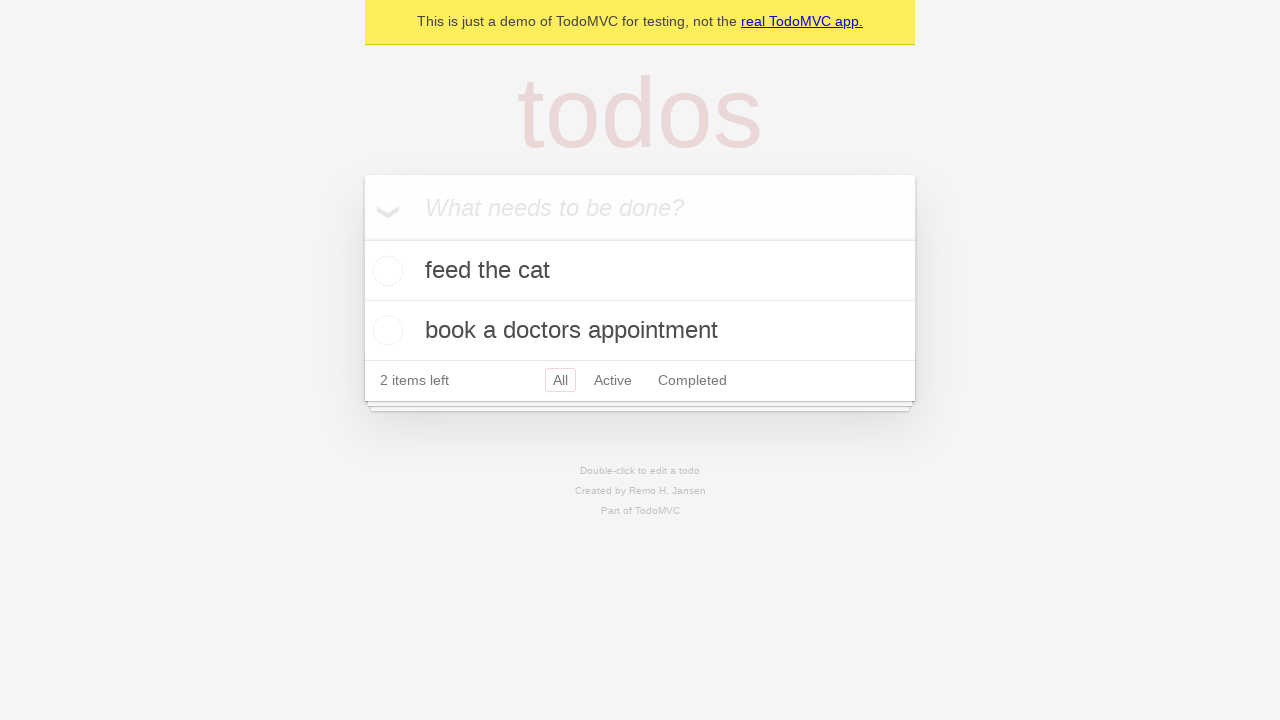